Tests JavaScript prompt dialog by entering text into the prompt and accepting it, then verifying the entered text is displayed

Starting URL: https://automationfc.github.io/basic-form/index.html

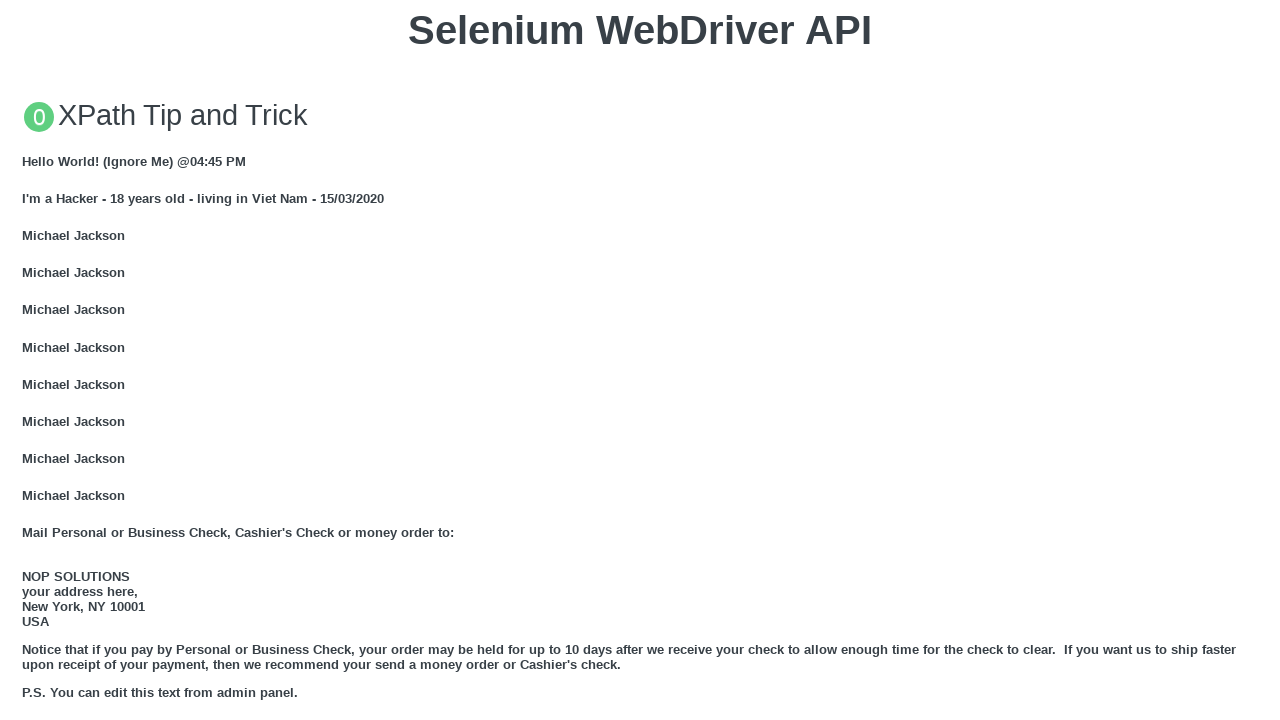

Set up dialog handler to accept prompt with text 'changtran'
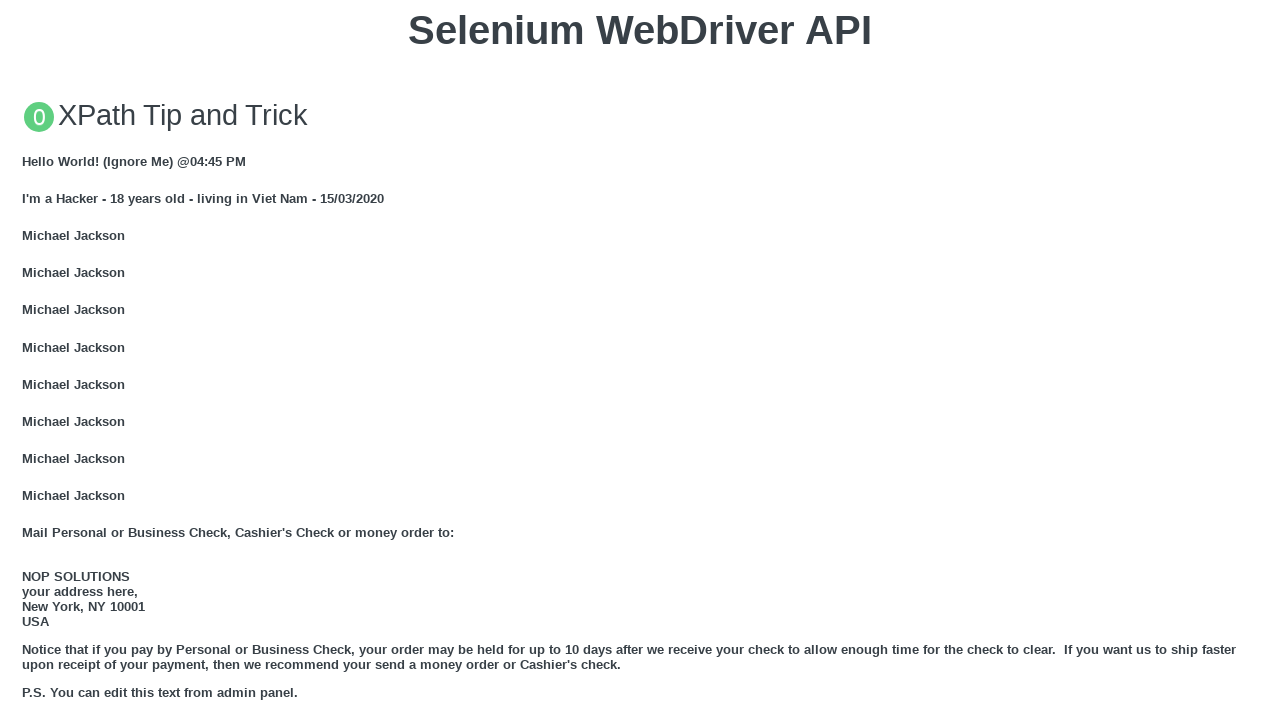

Clicked button to trigger JavaScript prompt dialog at (640, 360) on button[onclick='jsPrompt()']
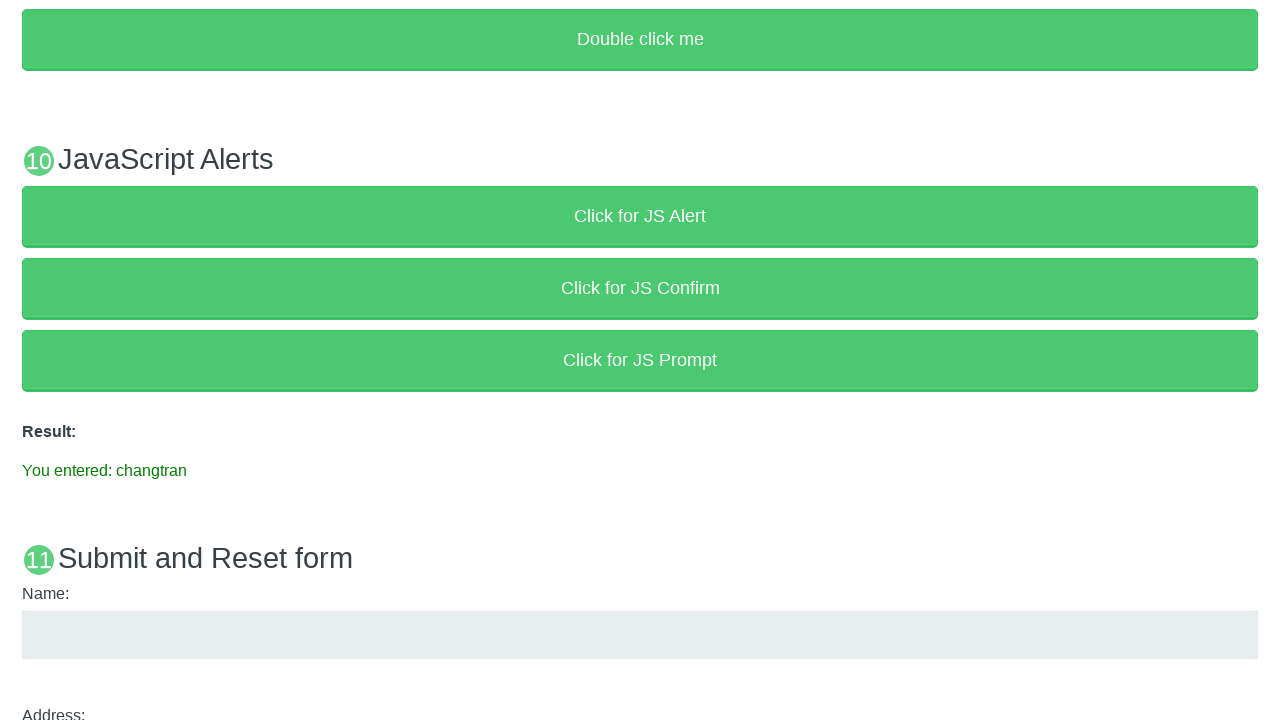

Result element loaded after prompt was accepted
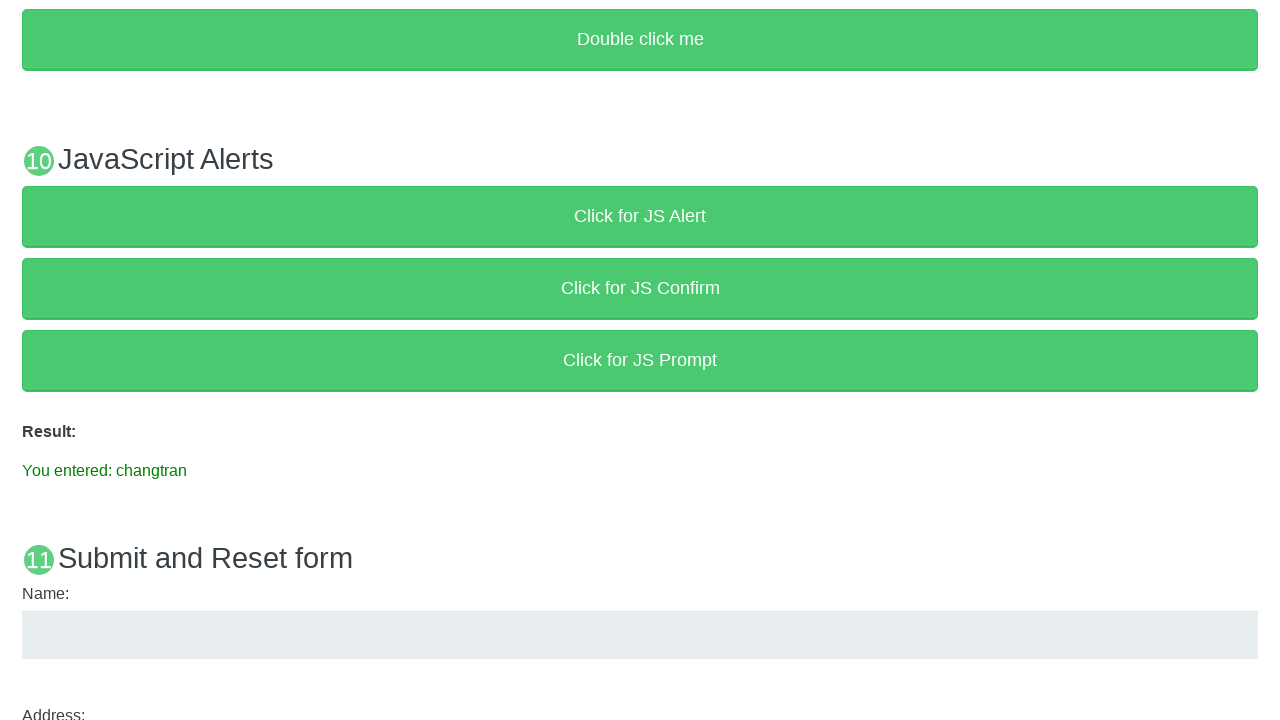

Verified that result text displays 'You entered: changtran'
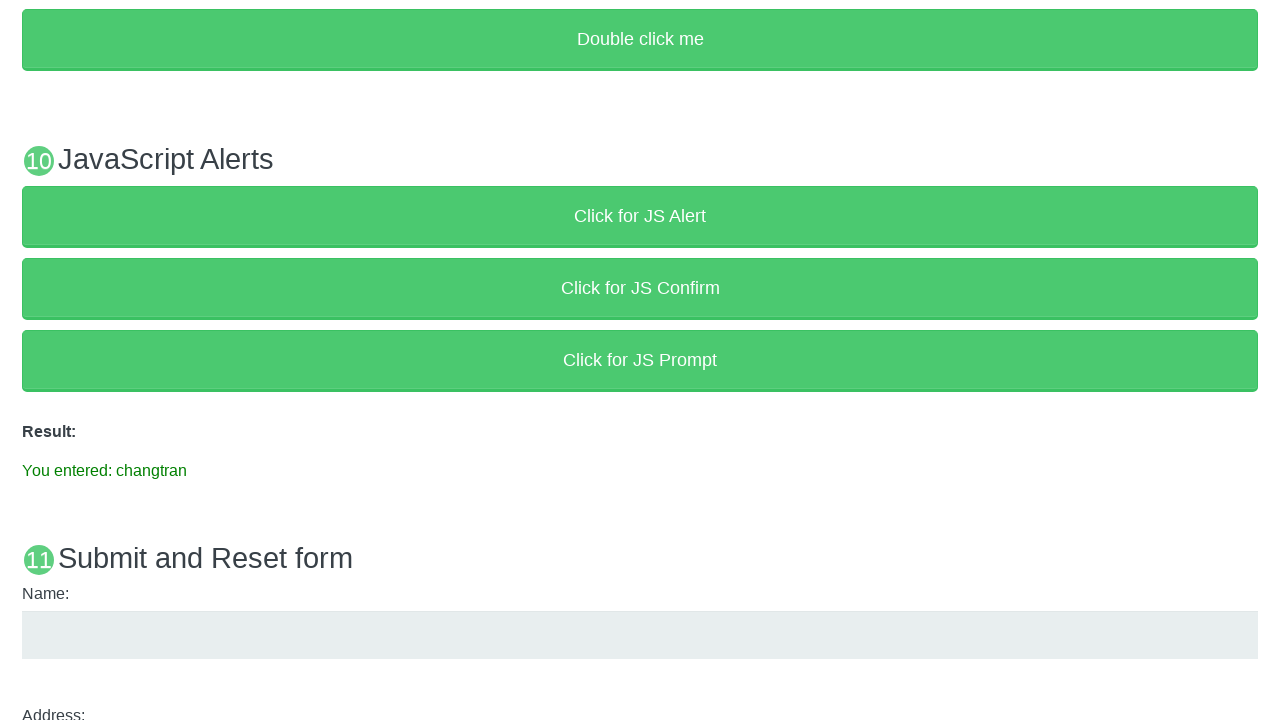

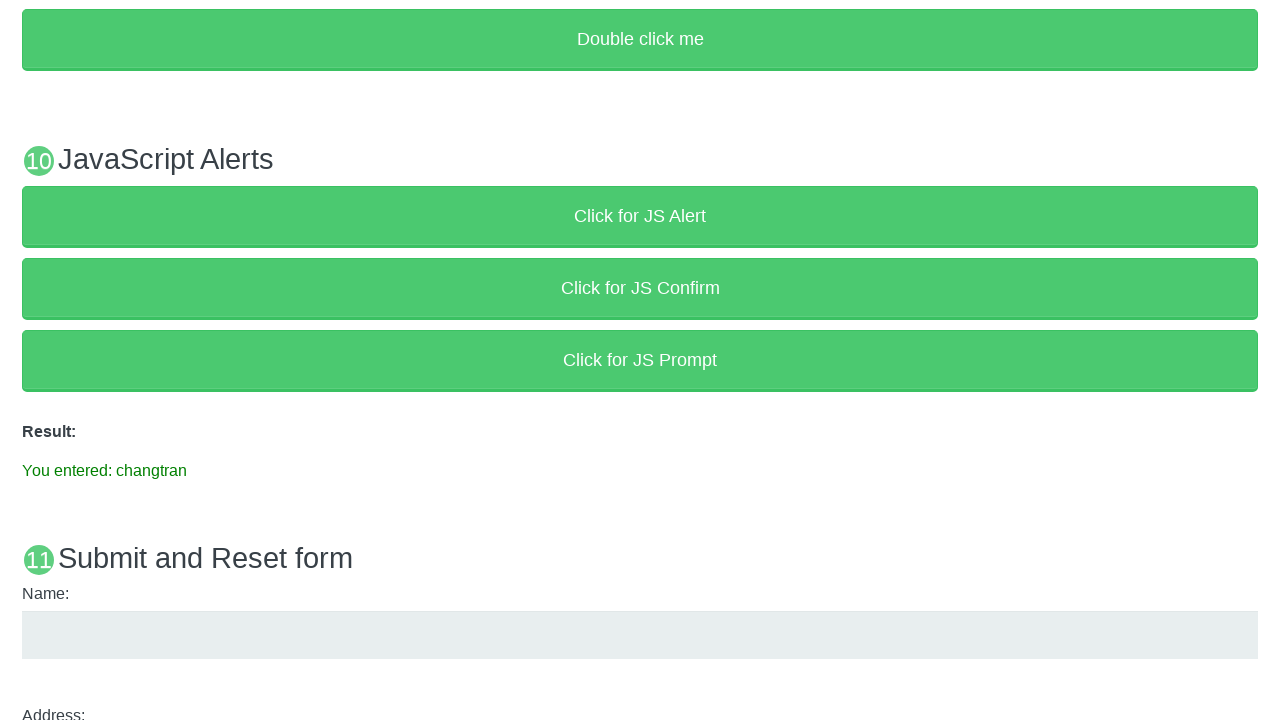